Tests horizontal scrolling functionality on a dashboard page by scrolling left and then right

Starting URL: https://dashboards.handmadeinteractive.com/jasonlove/

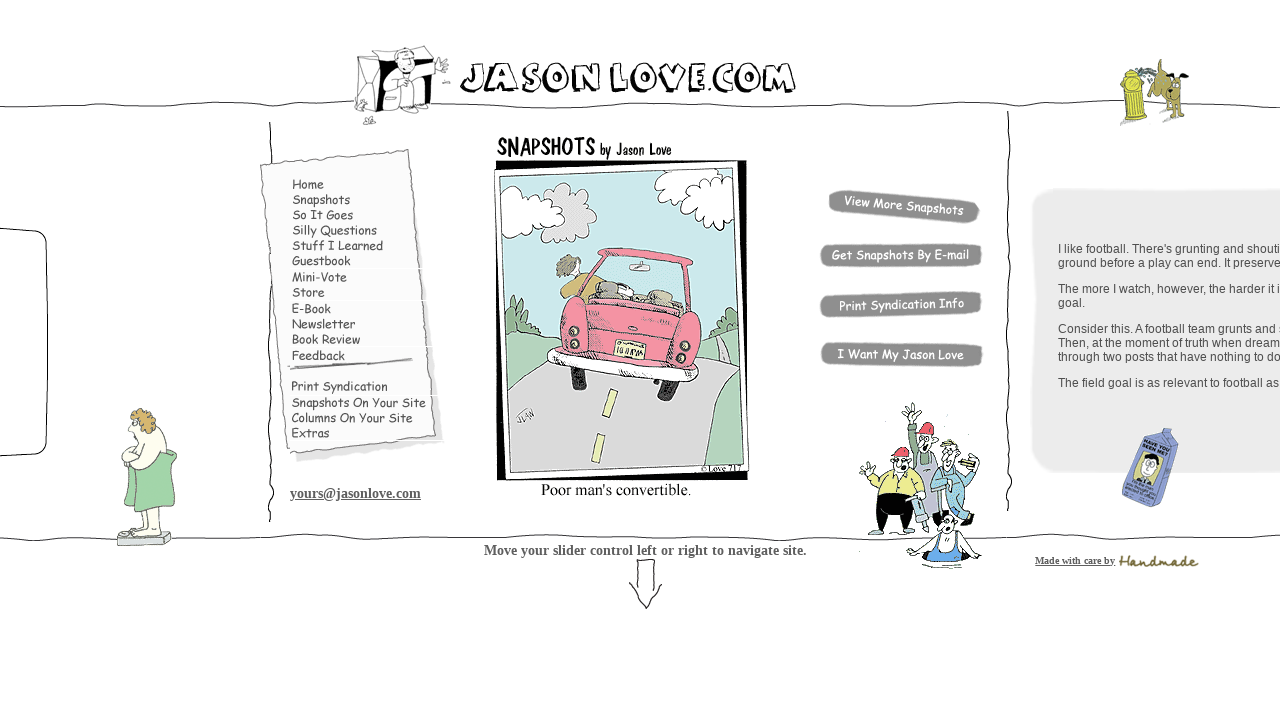

Scrolled left by 2000 pixels on the dashboard
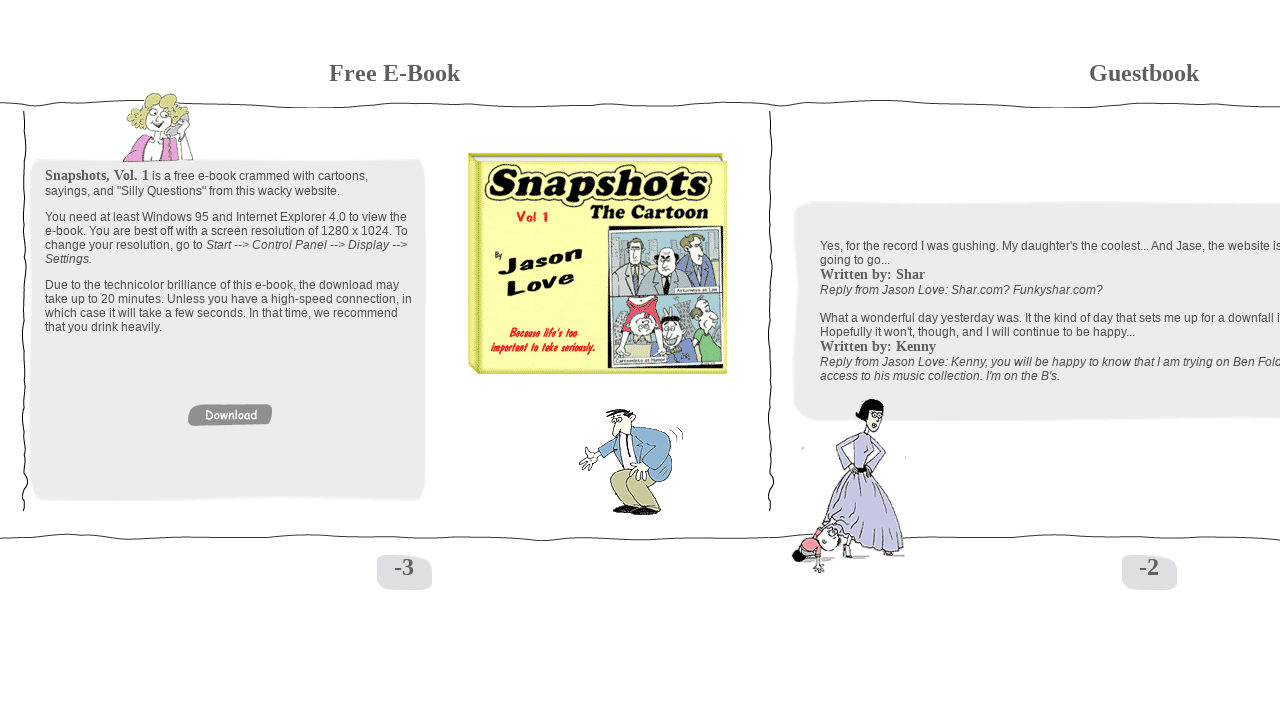

Waited 2 seconds for scroll animation to complete
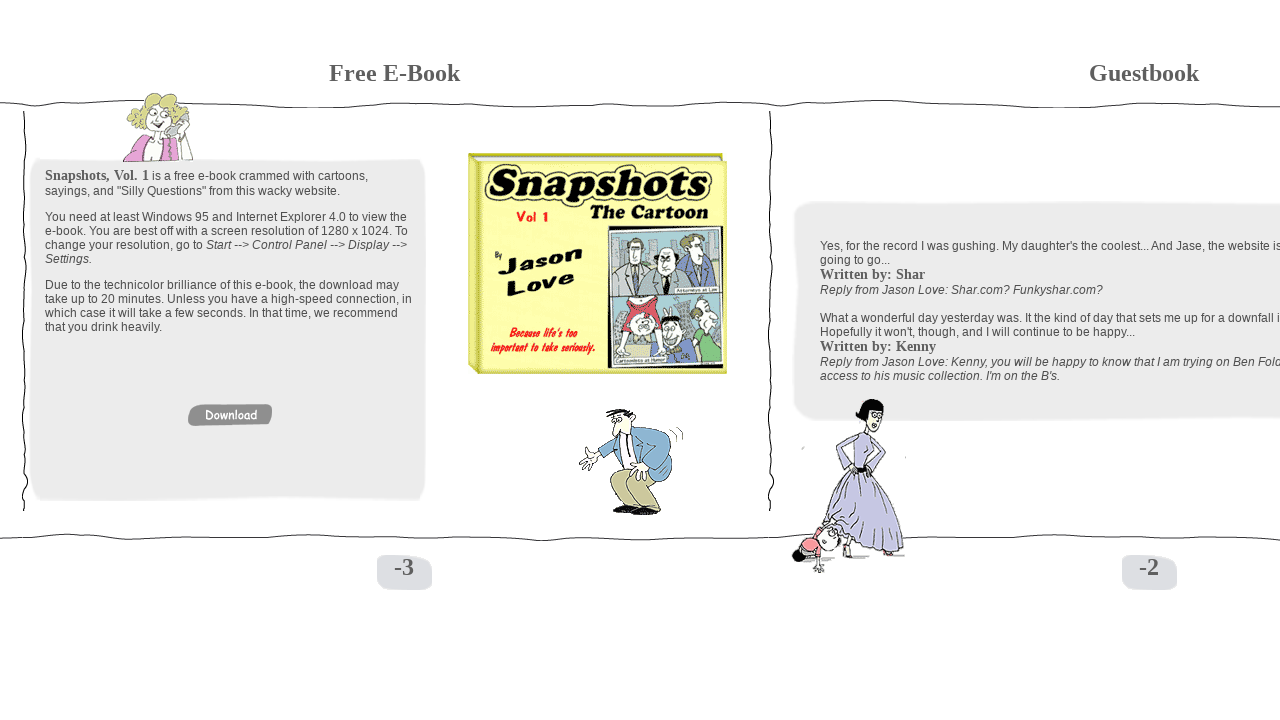

Scrolled right by 2000 pixels on the dashboard
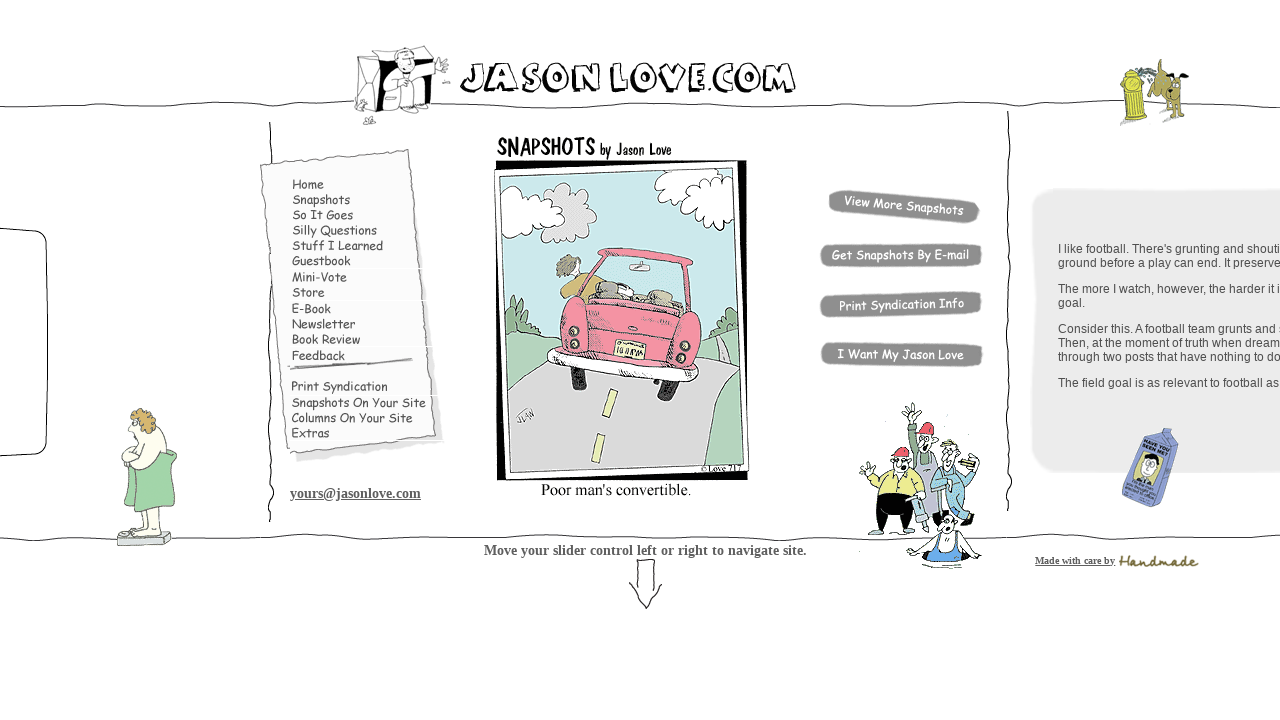

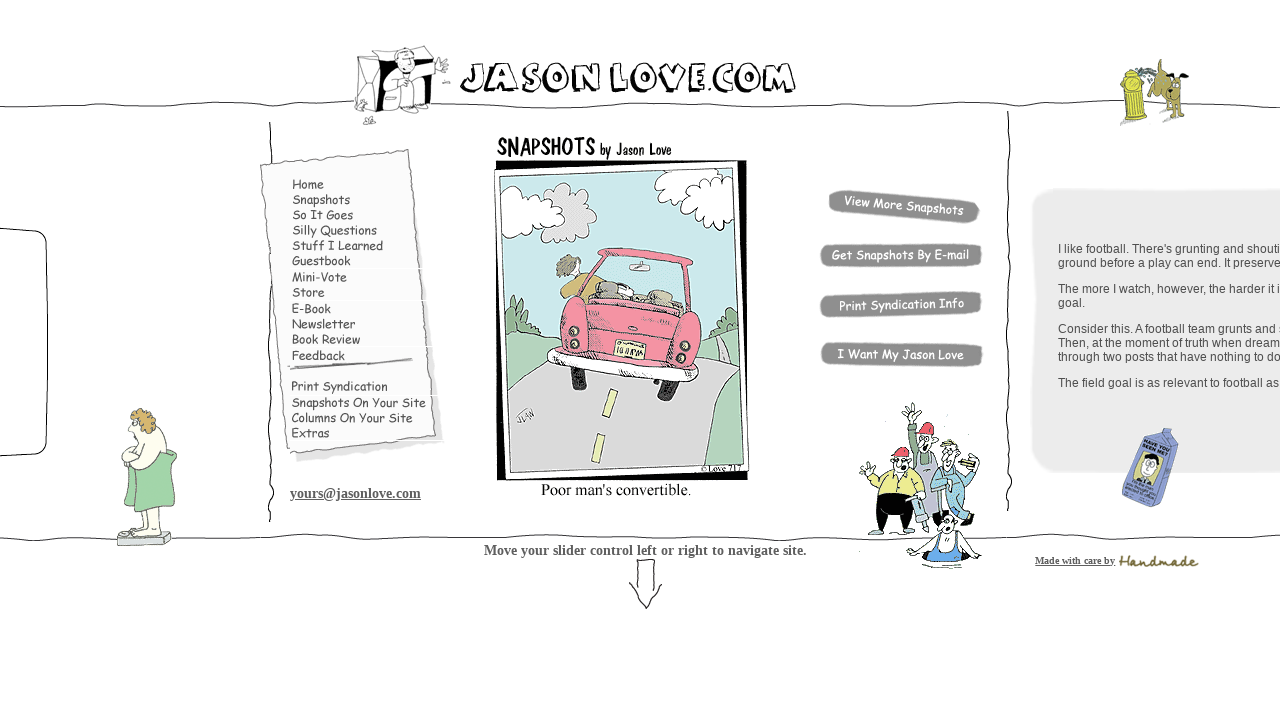